Tests clicking a button with dynamic ID multiple times, refreshing the page between clicks to verify the button can be located consistently

Starting URL: http://uitestingplayground.com/dynamicid

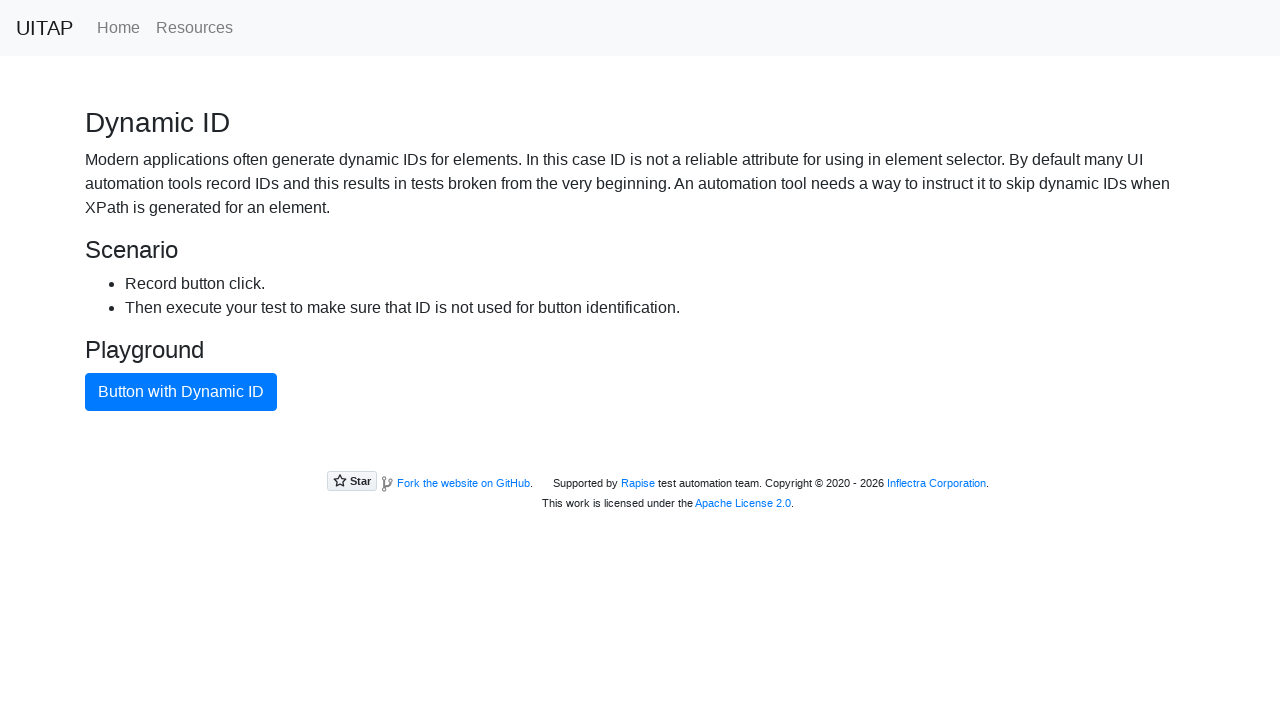

Clicked button with dynamic ID in cycle 0 at (181, 392) on button.btn-primary
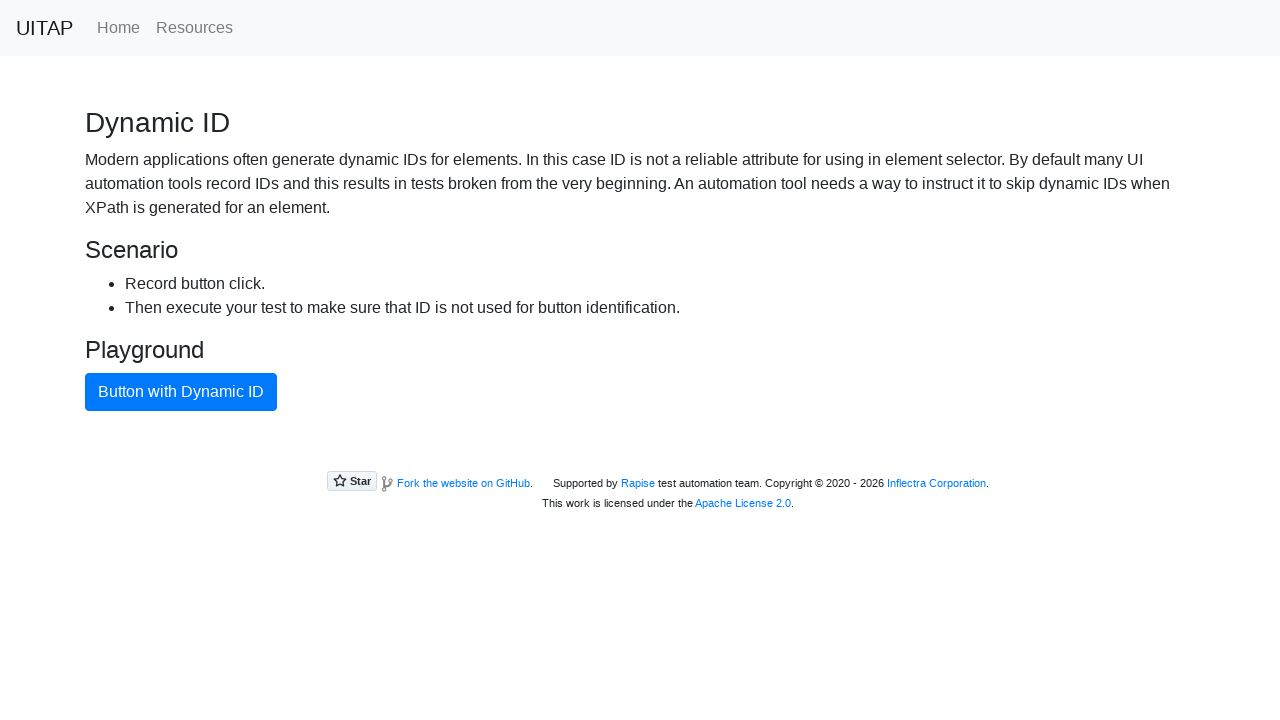

Reloaded page after cycle 0 to refresh dynamic ID
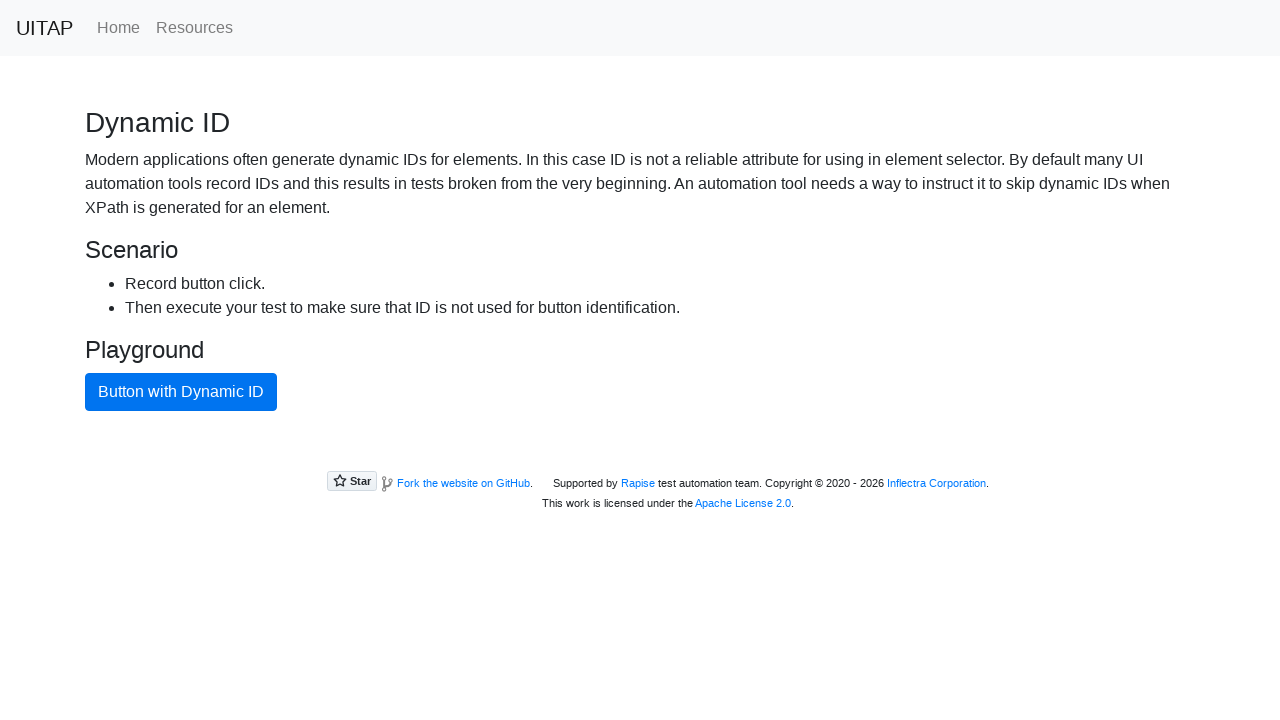

Navigated to dynamic ID test page for cycle 1
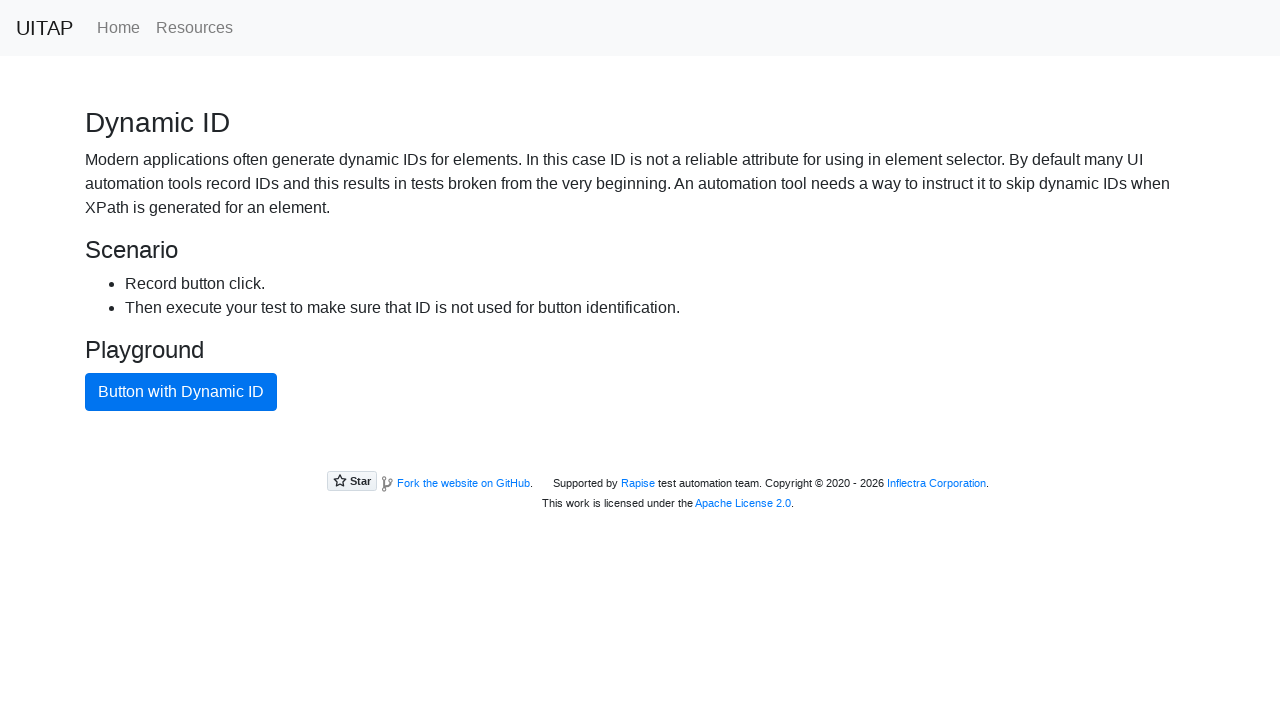

Clicked button with dynamic ID in cycle 1 at (181, 392) on button.btn-primary
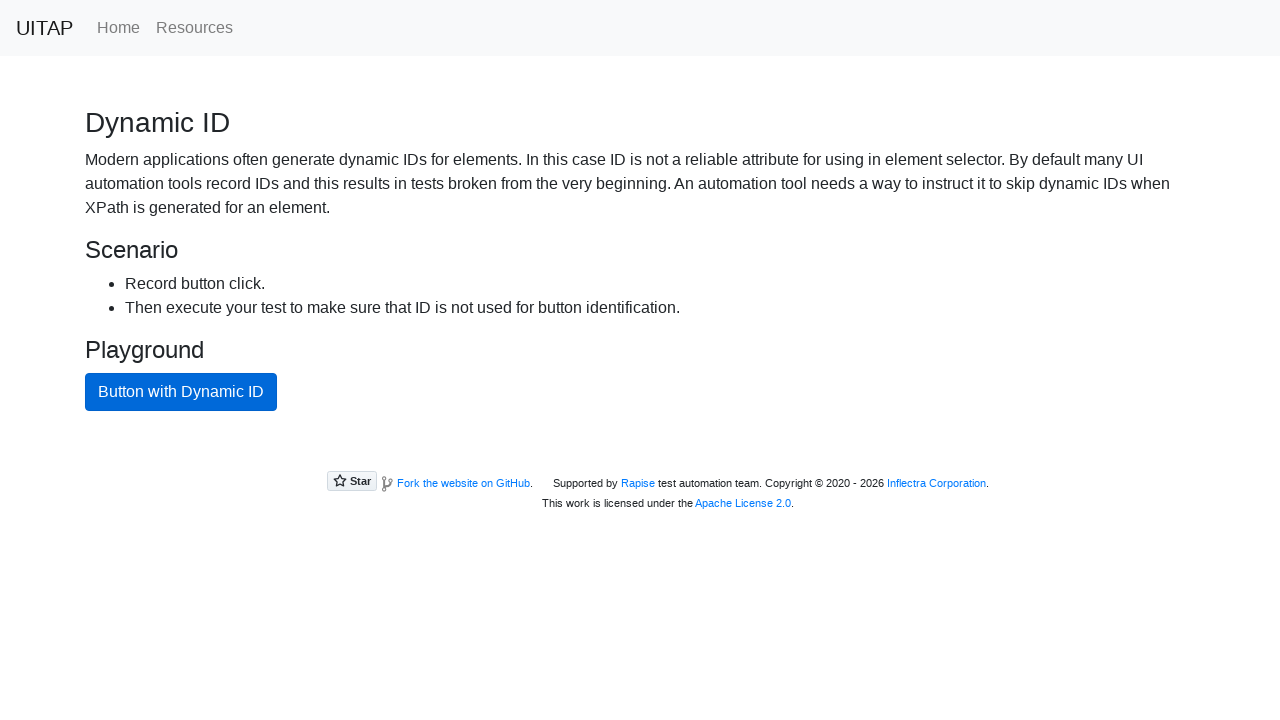

Reloaded page after cycle 1 to refresh dynamic ID
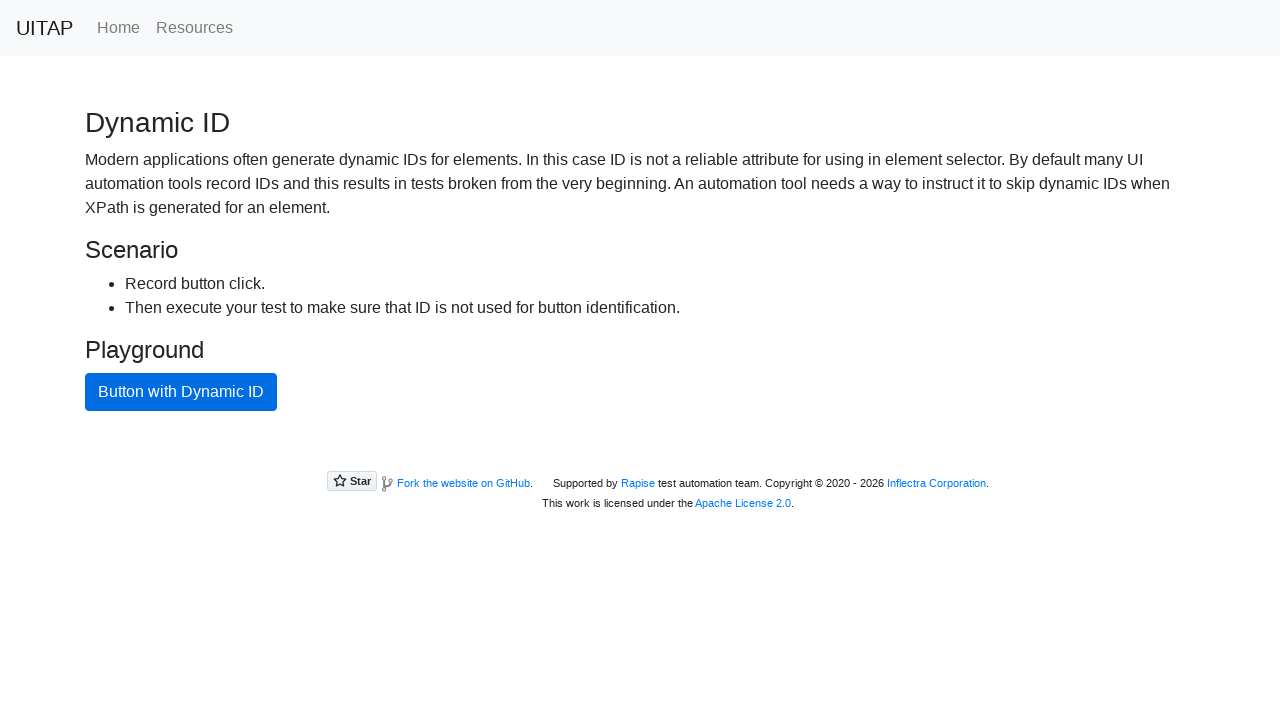

Navigated to dynamic ID test page for cycle 2
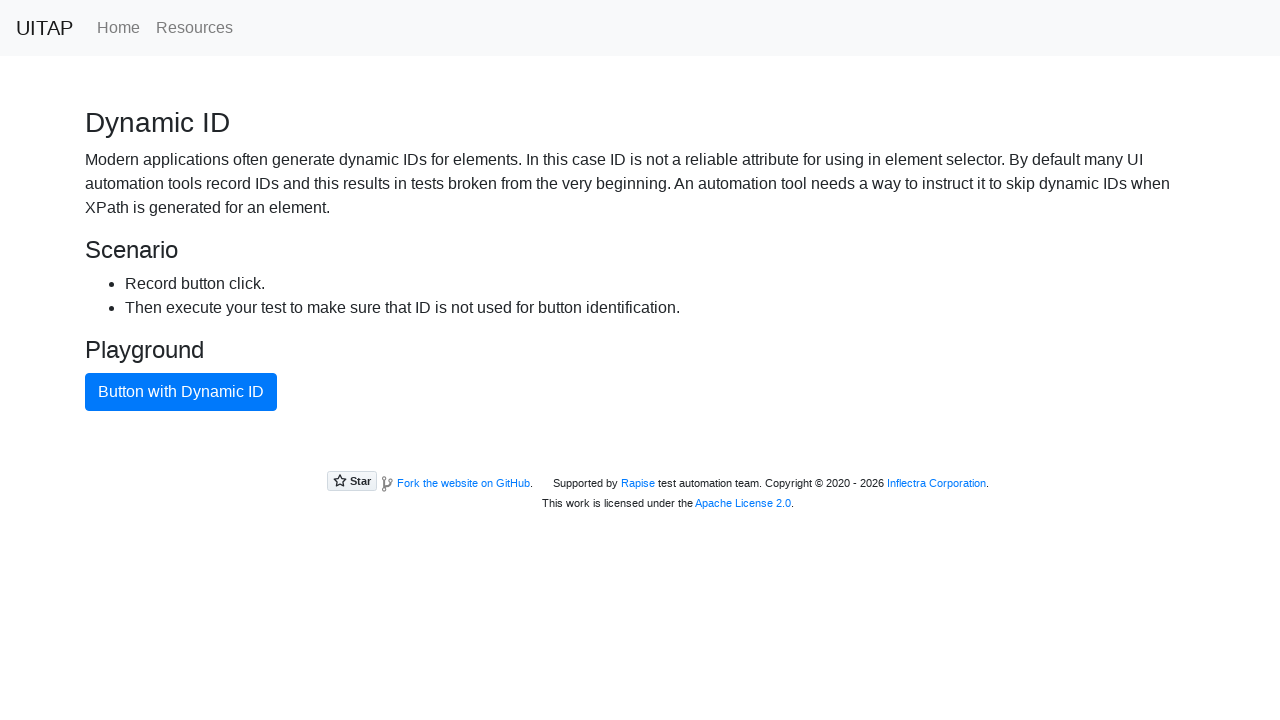

Clicked button with dynamic ID in cycle 2 at (181, 392) on button.btn-primary
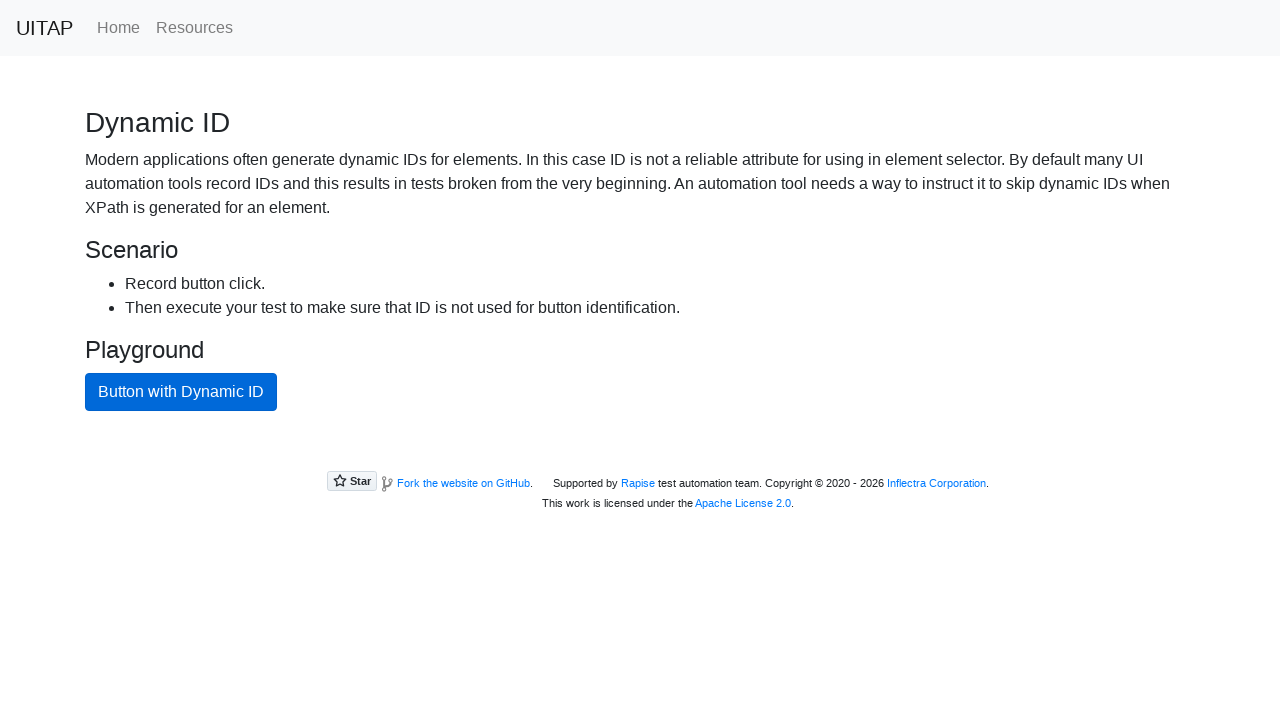

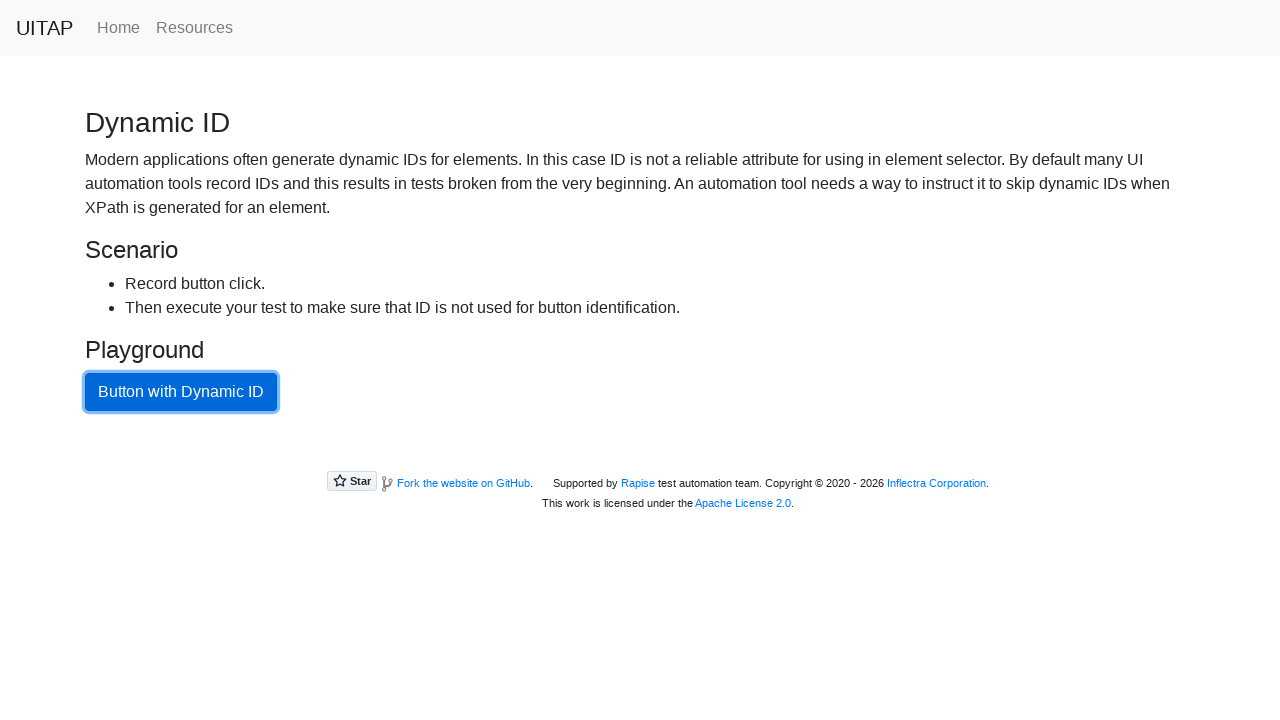